Tests JavaScript prompt dialog by clicking a button that triggers a prompt, entering a name, accepting it, and verifying the name appears in the result message

Starting URL: https://testcenter.techproeducation.com/index.php?page=javascript-alerts

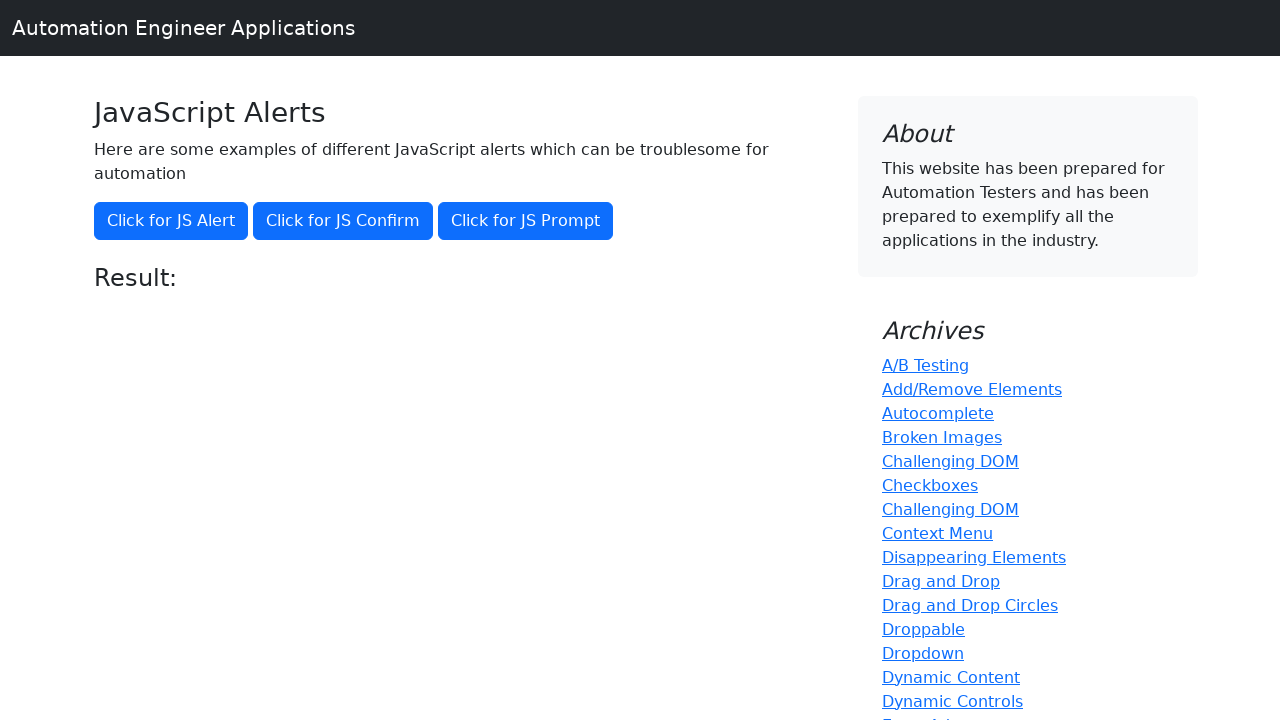

Set up dialog handler to accept prompt with name 'Aykut'
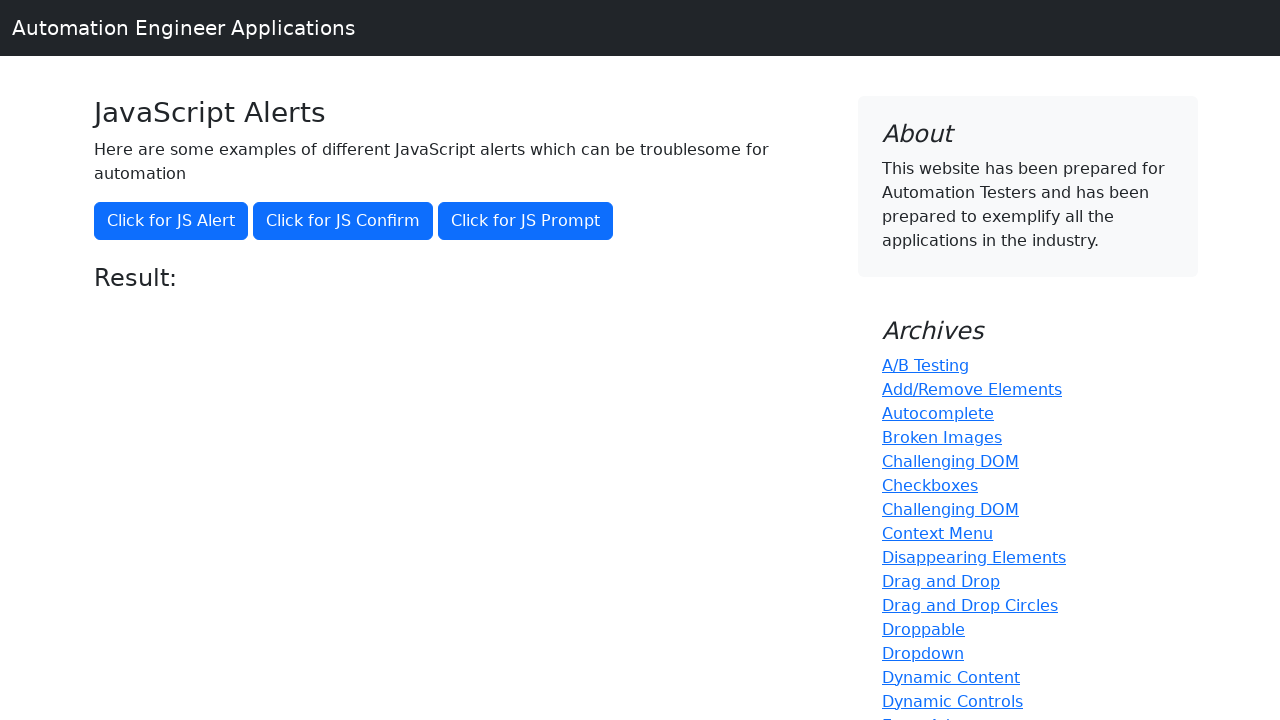

Clicked button to trigger JavaScript prompt dialog at (526, 221) on button[onclick='jsPrompt()']
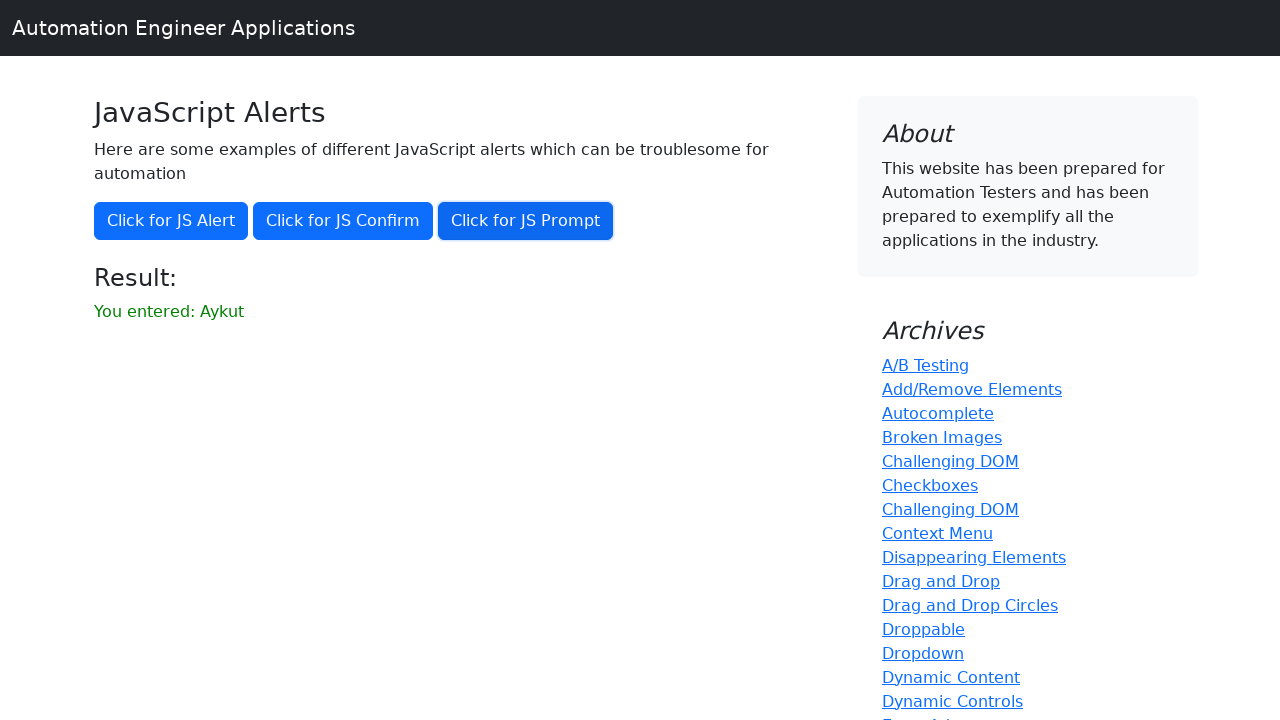

Result element loaded after prompt was accepted
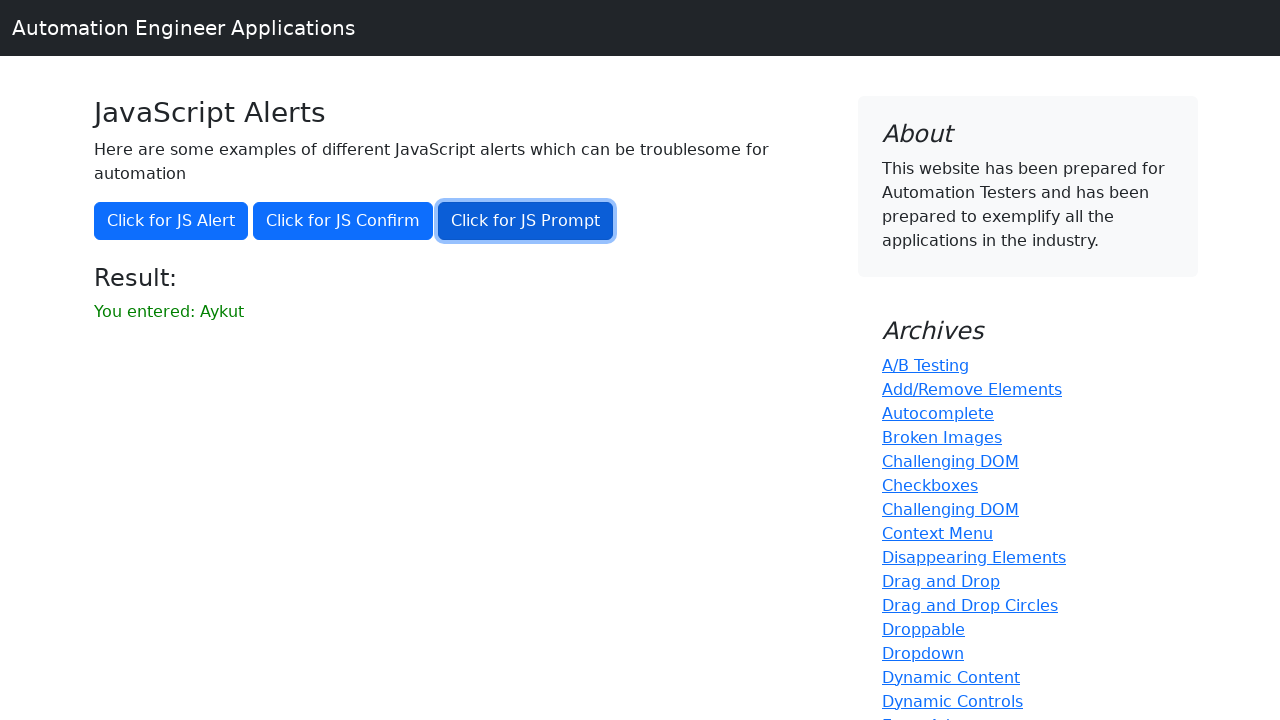

Retrieved result text from page
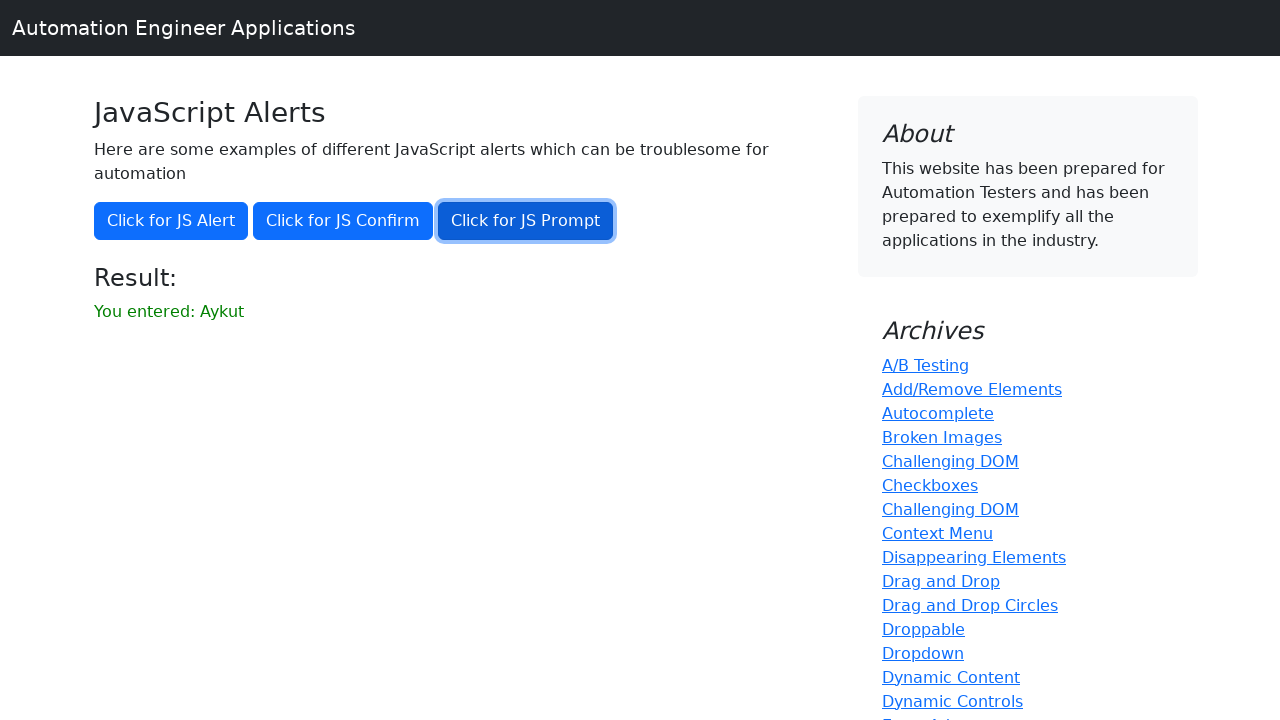

Verified that 'Aykut' appears in the result message
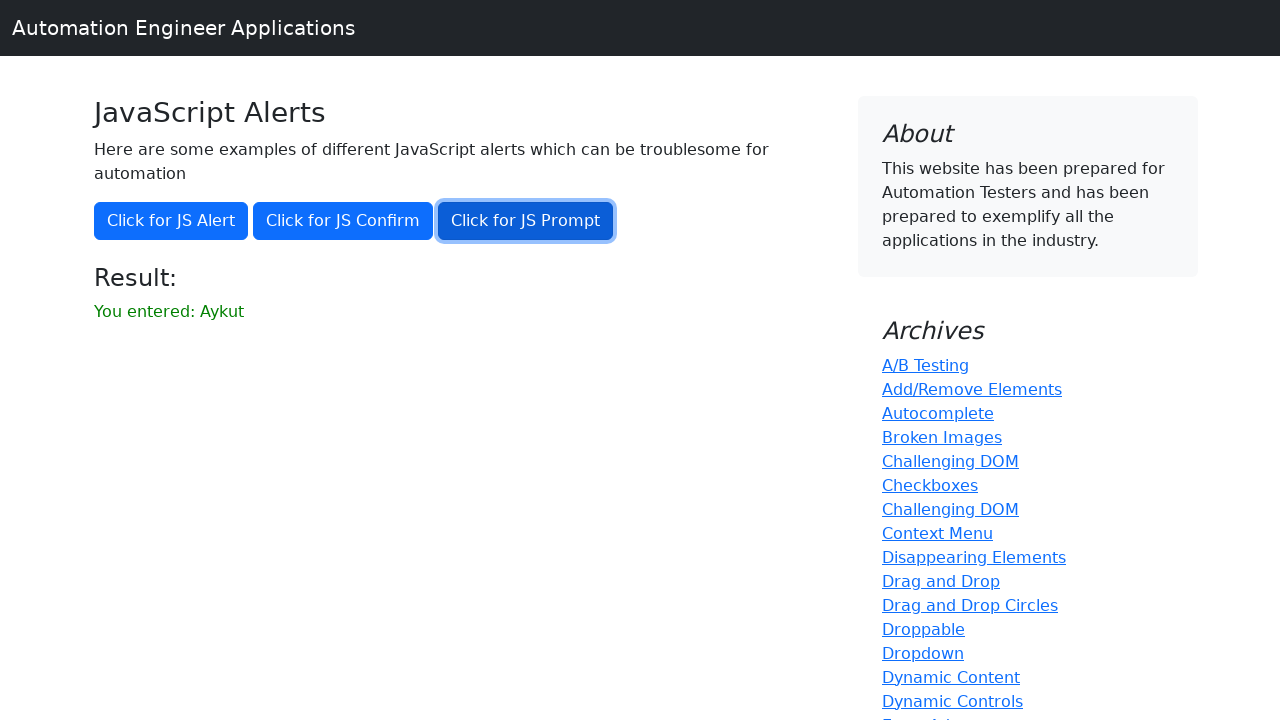

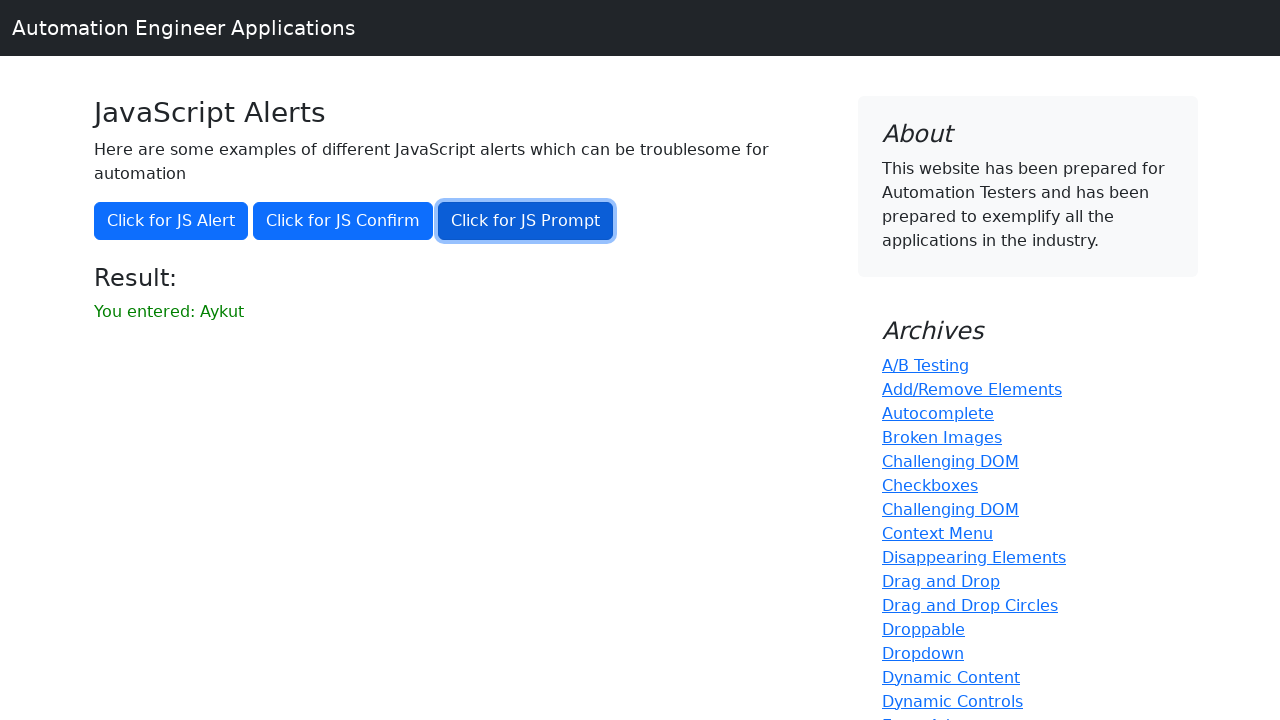